Tests adding todo items to the list by filling the input field and pressing Enter, then verifying the items appear in the list.

Starting URL: https://demo.playwright.dev/todomvc

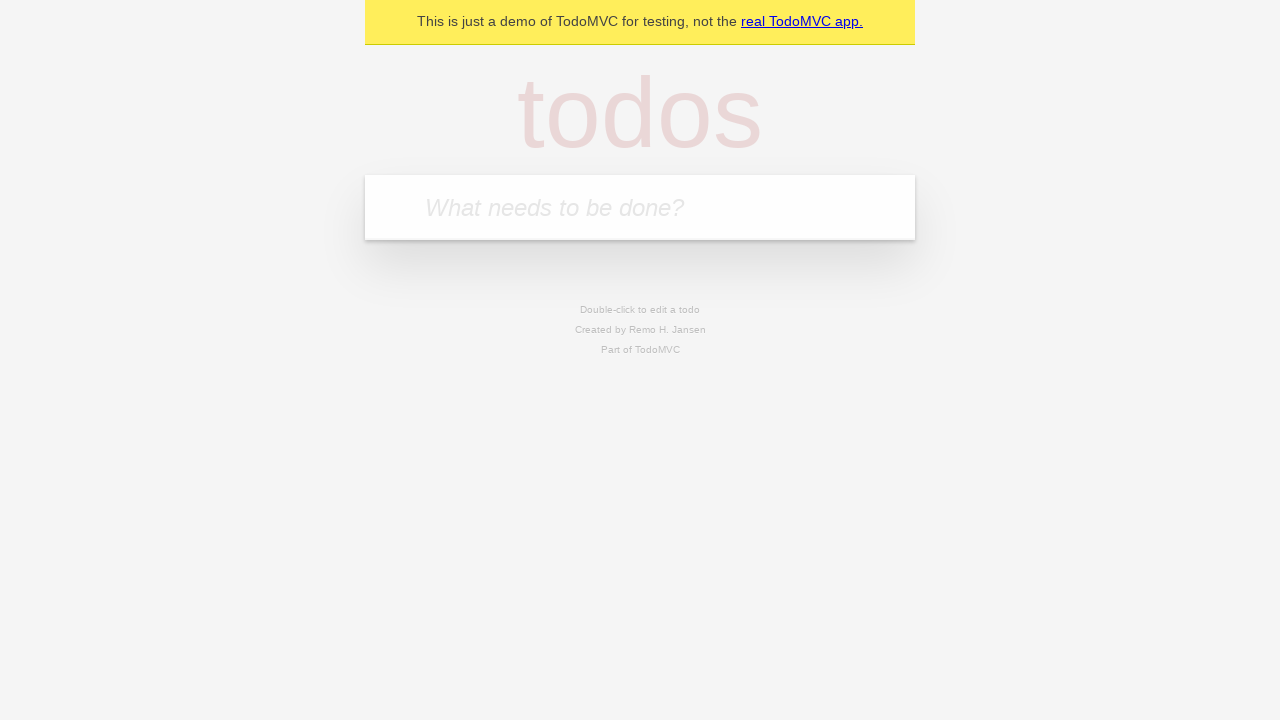

Filled todo input with 'buy some cheese' on internal:attr=[placeholder="What needs to be done?"i]
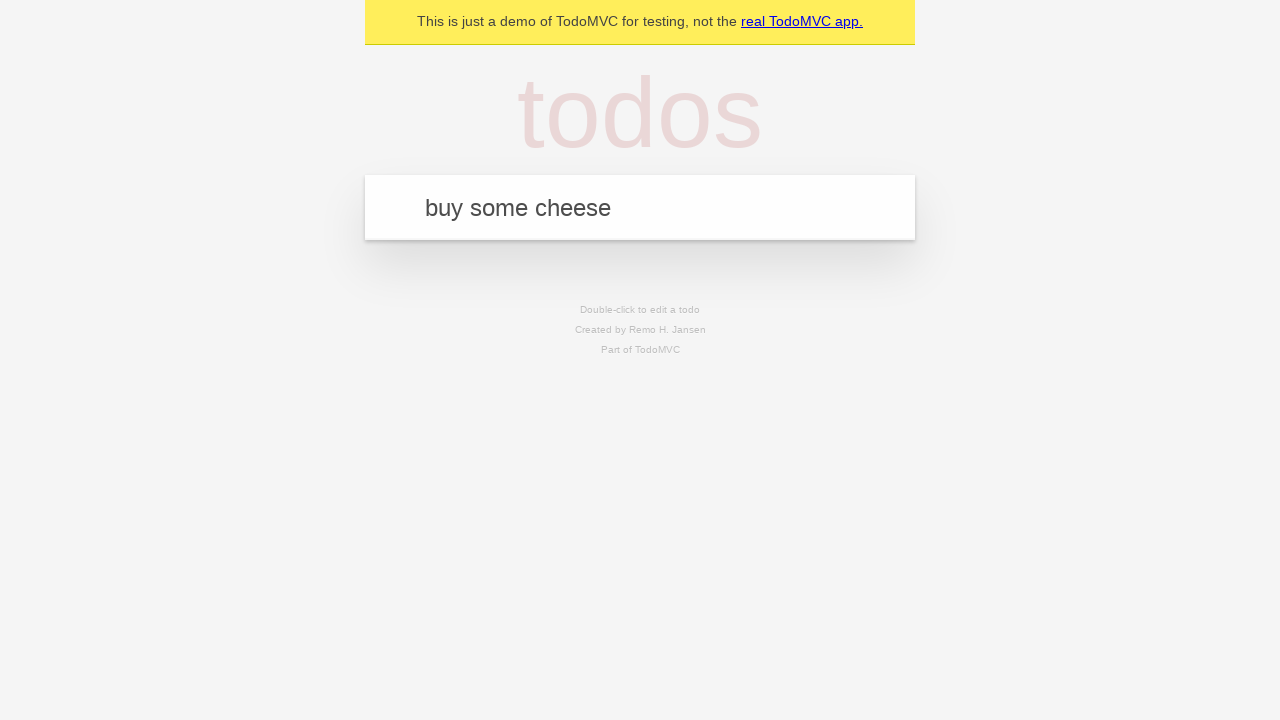

Pressed Enter to add first todo item on internal:attr=[placeholder="What needs to be done?"i]
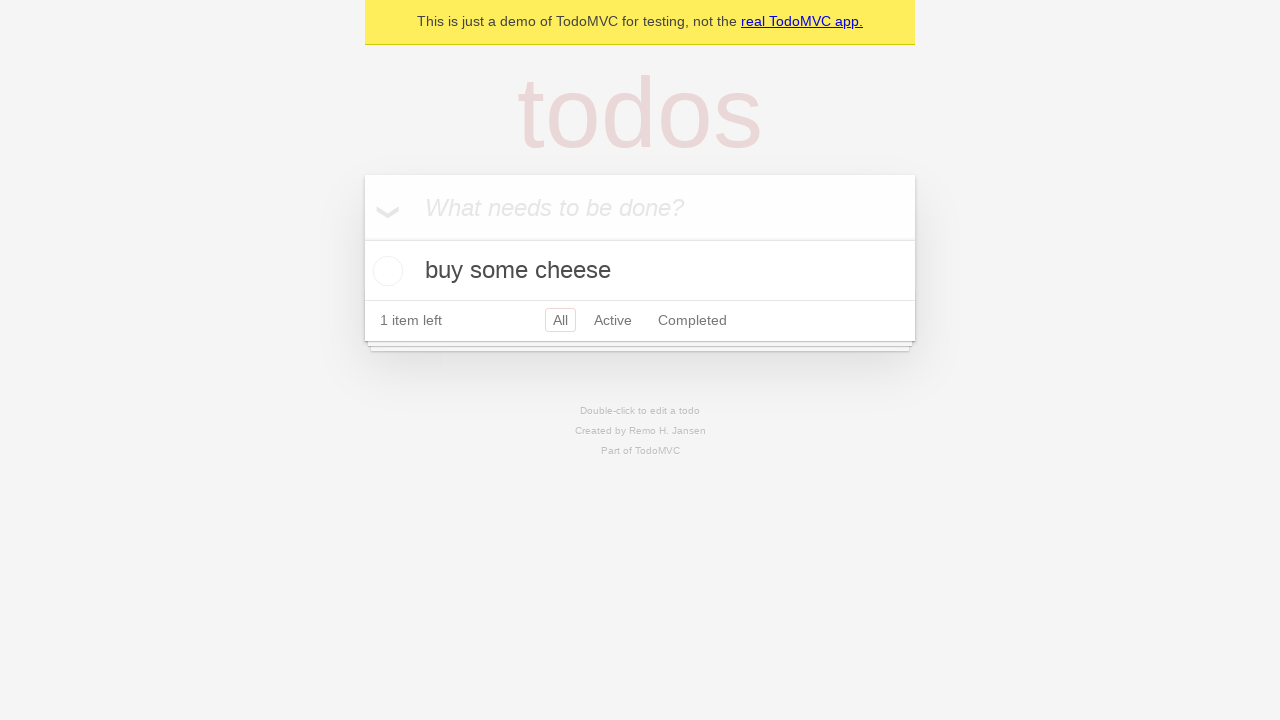

First todo item appeared in the list
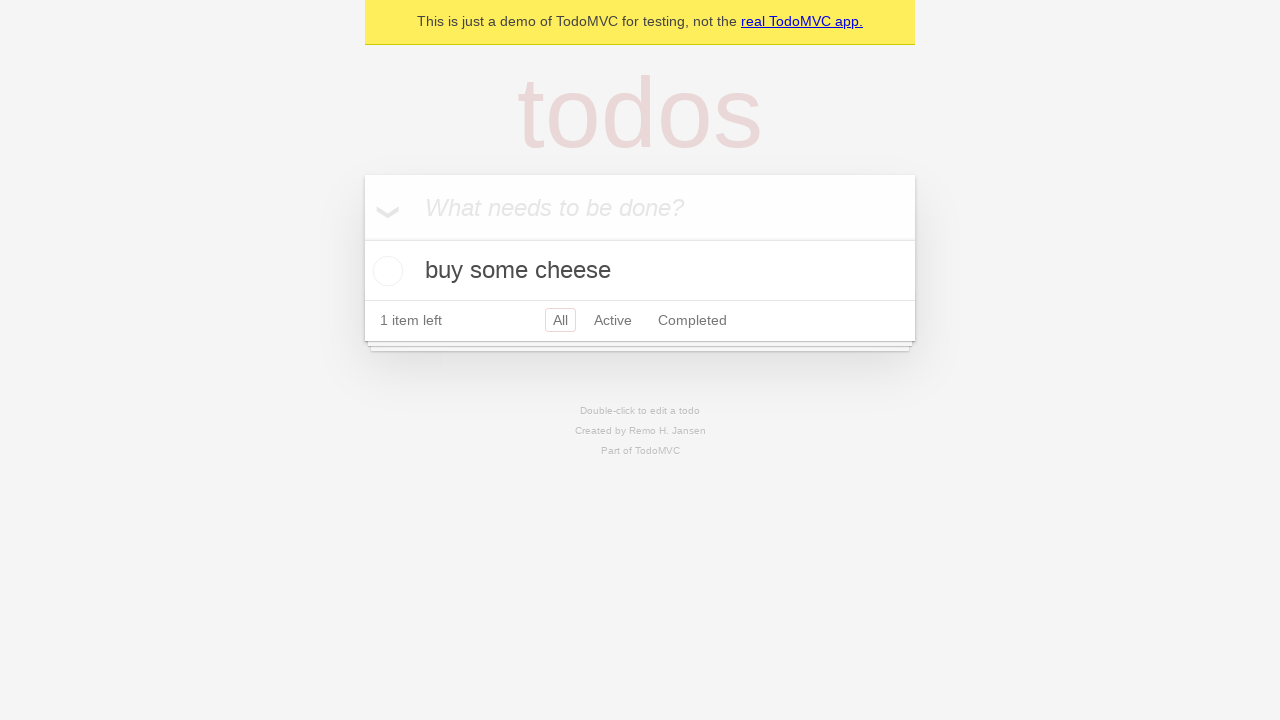

Filled todo input with 'feed the cat' on internal:attr=[placeholder="What needs to be done?"i]
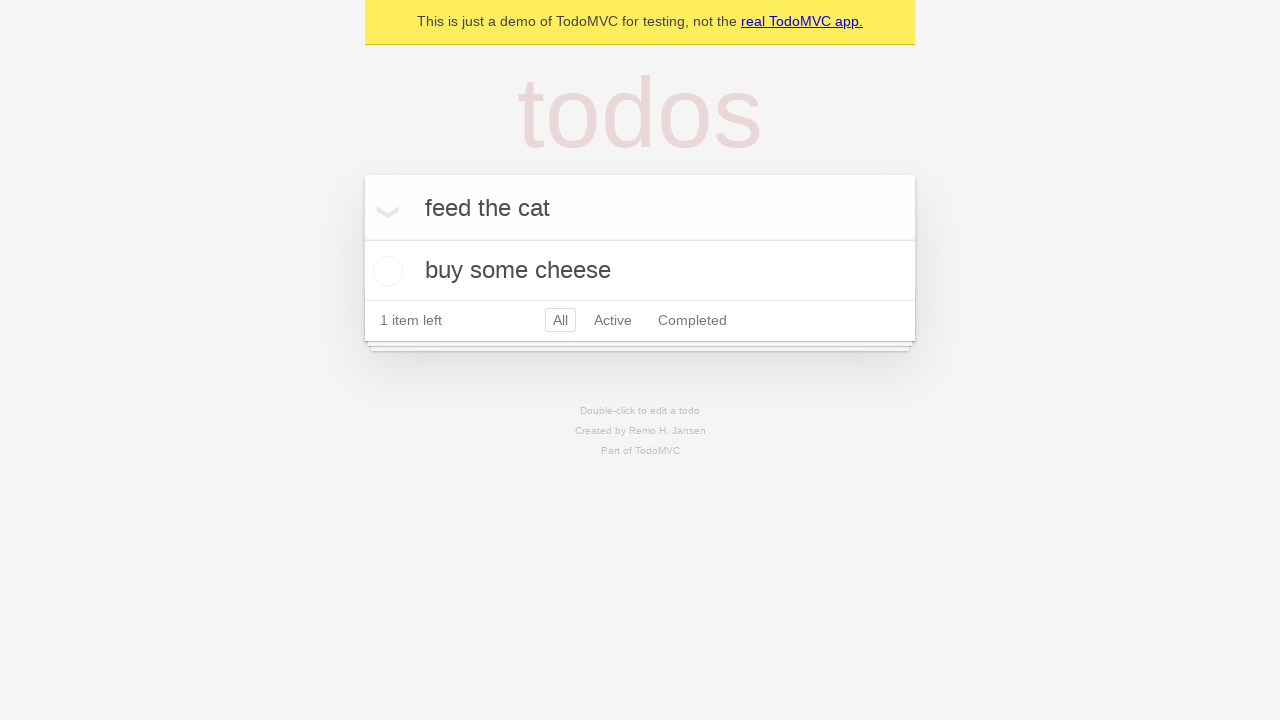

Pressed Enter to add second todo item on internal:attr=[placeholder="What needs to be done?"i]
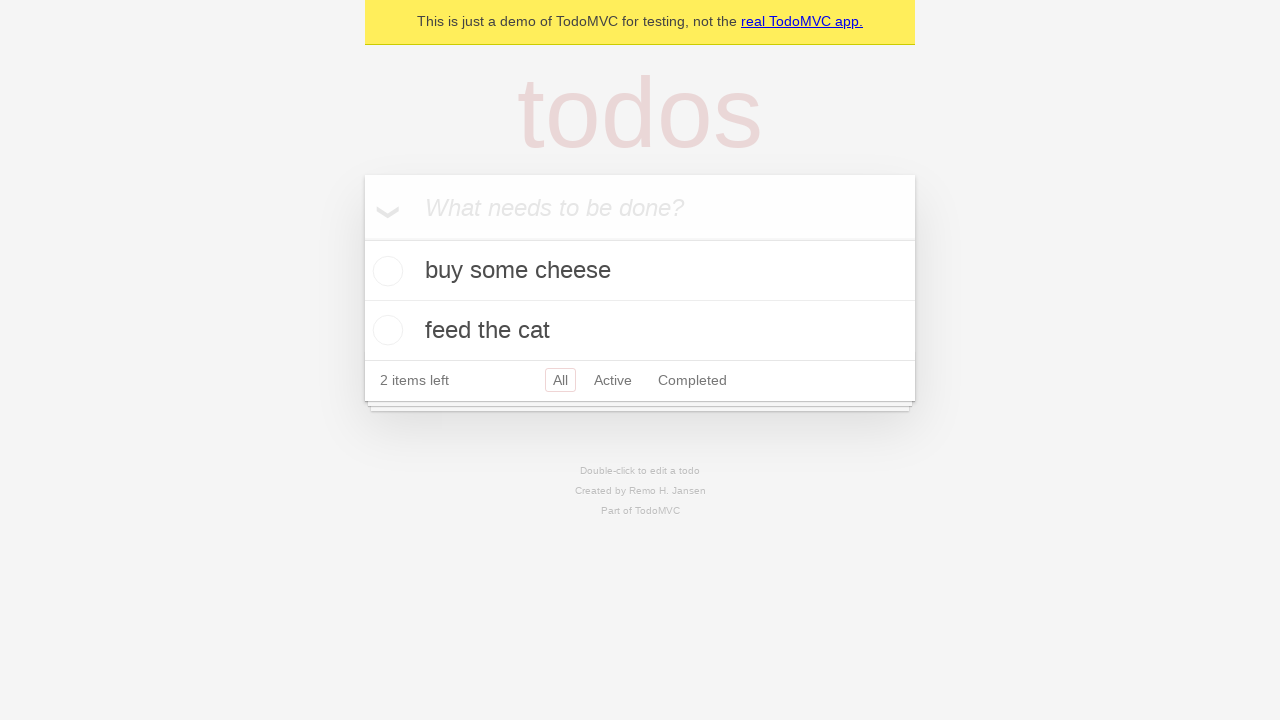

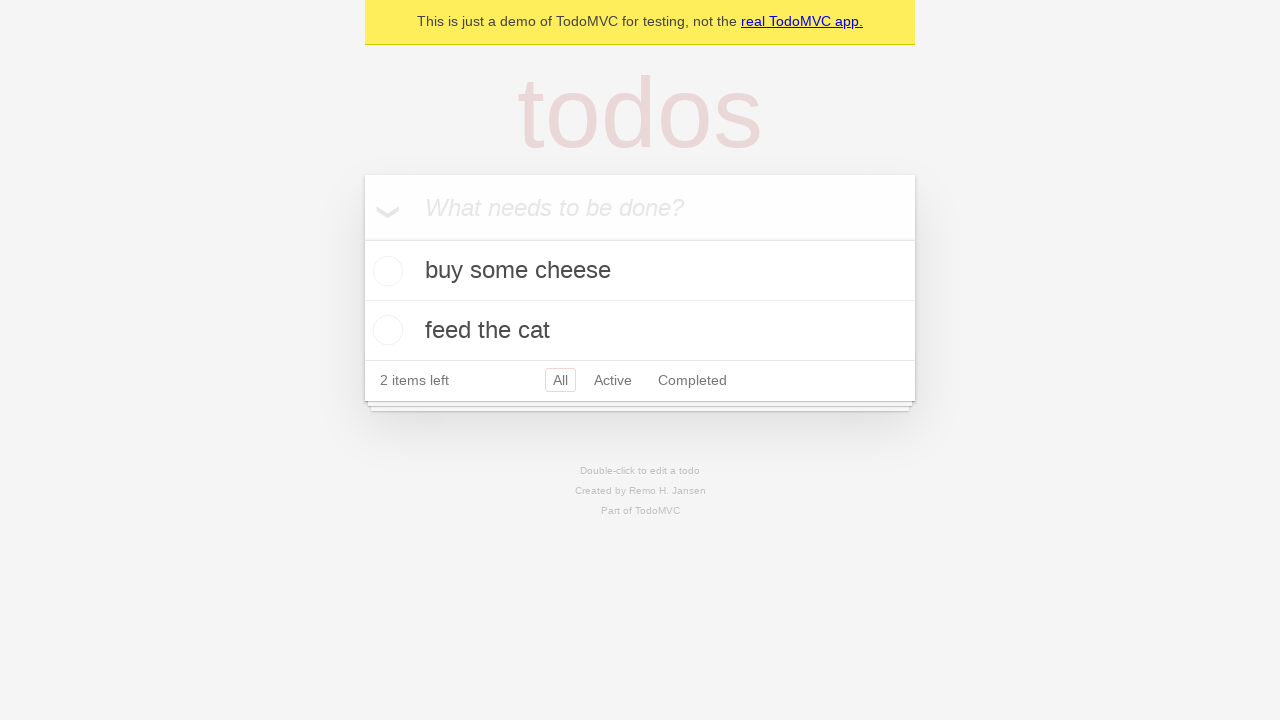